Tests dynamic loading functionality by clicking a start button and verifying that "Hello World!" text appears after loading completes

Starting URL: https://automationfc.github.io/dynamic-loading/

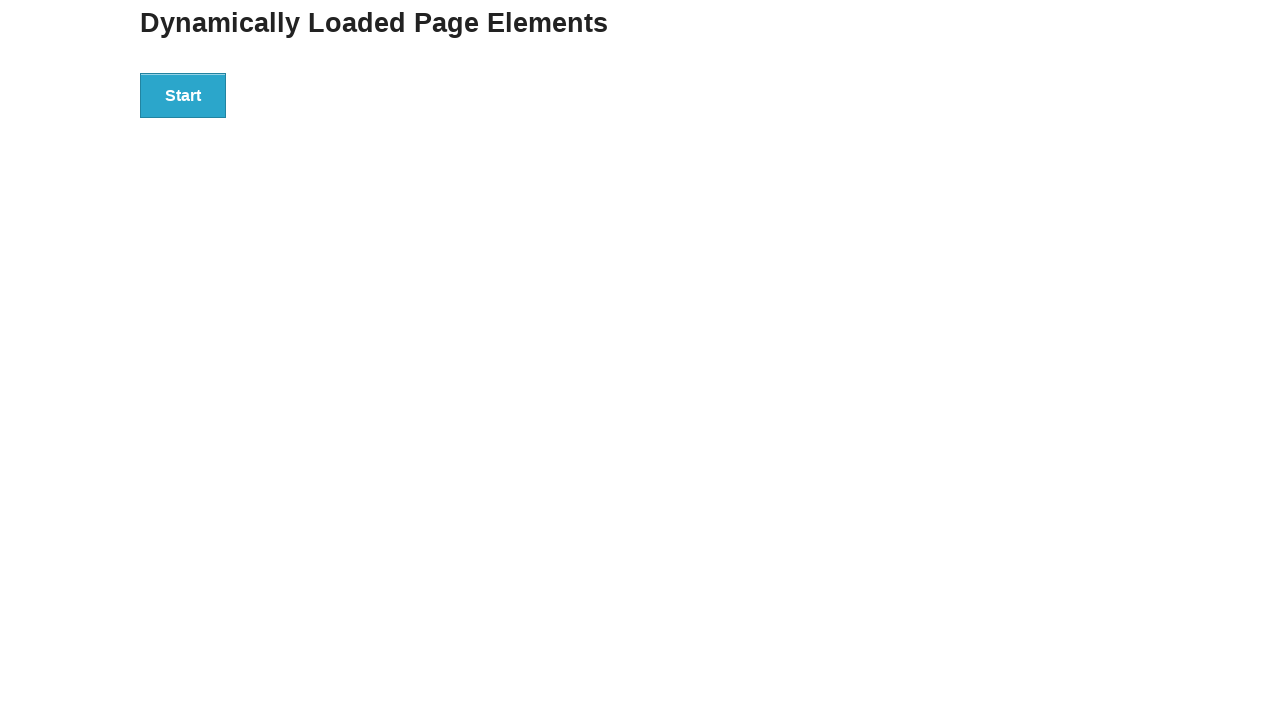

Clicked the start button to trigger dynamic loading at (183, 95) on xpath=//div[@id='start']/button
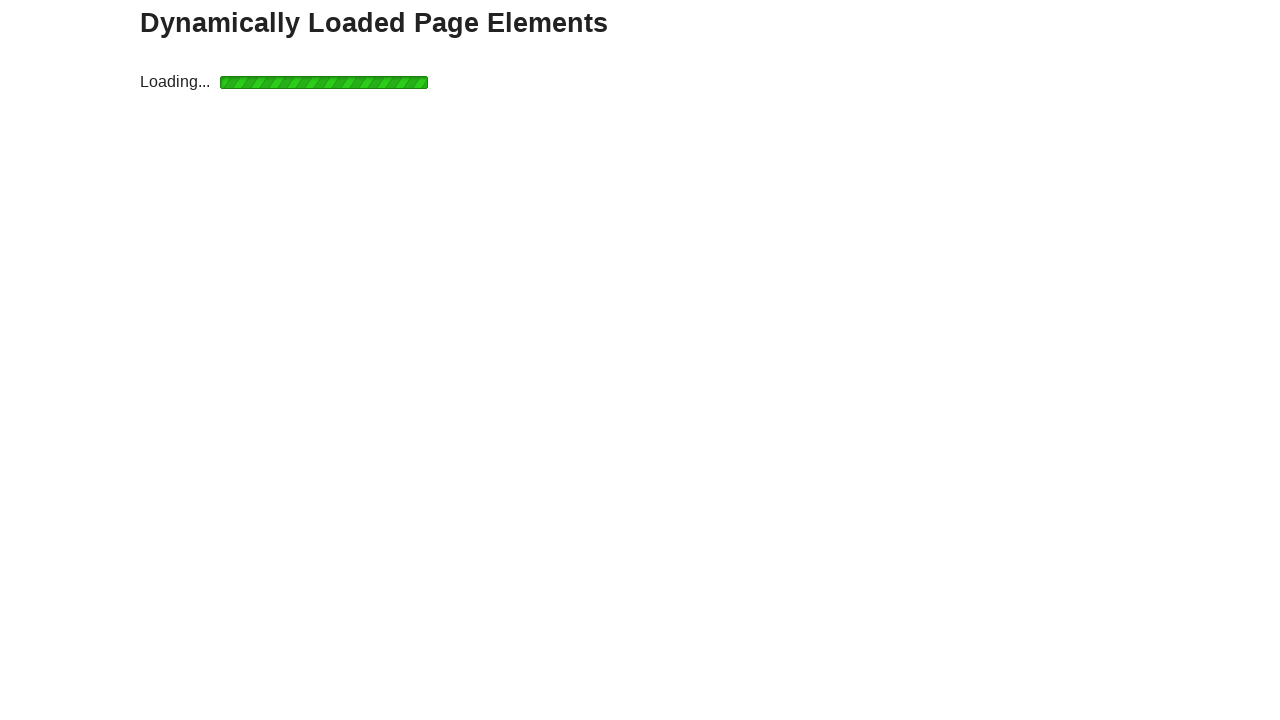

Waited for the loading to complete and 'Hello World!' text to appear
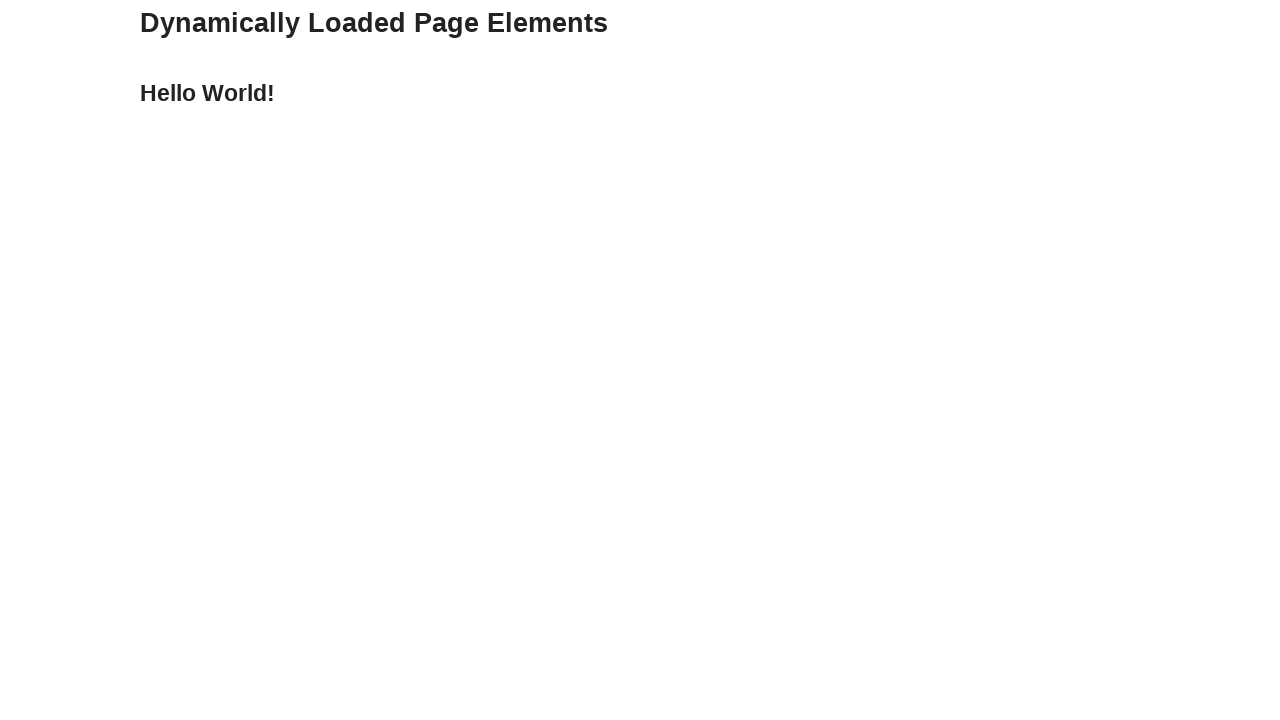

Verified that the loaded text contains 'Hello World!'
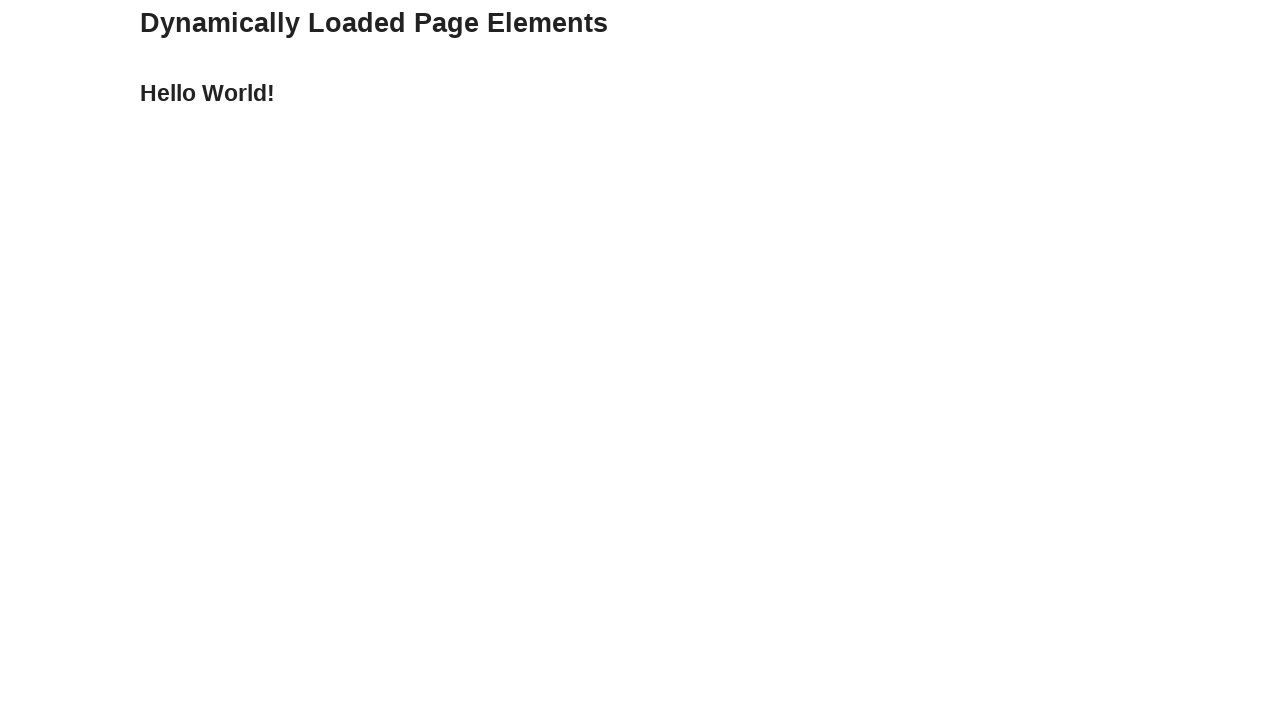

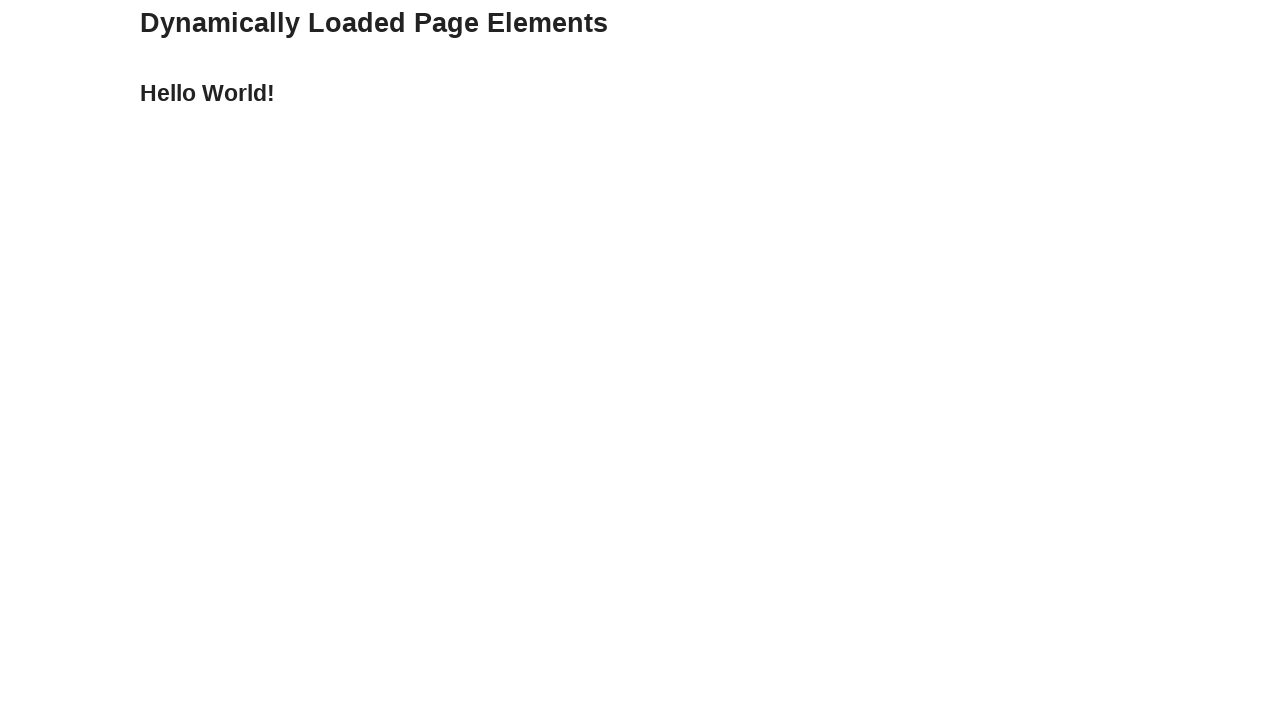